Launches the Bajaj Auto website and maximizes the browser window to verify the site loads correctly

Starting URL: https://www.bajajauto.com/

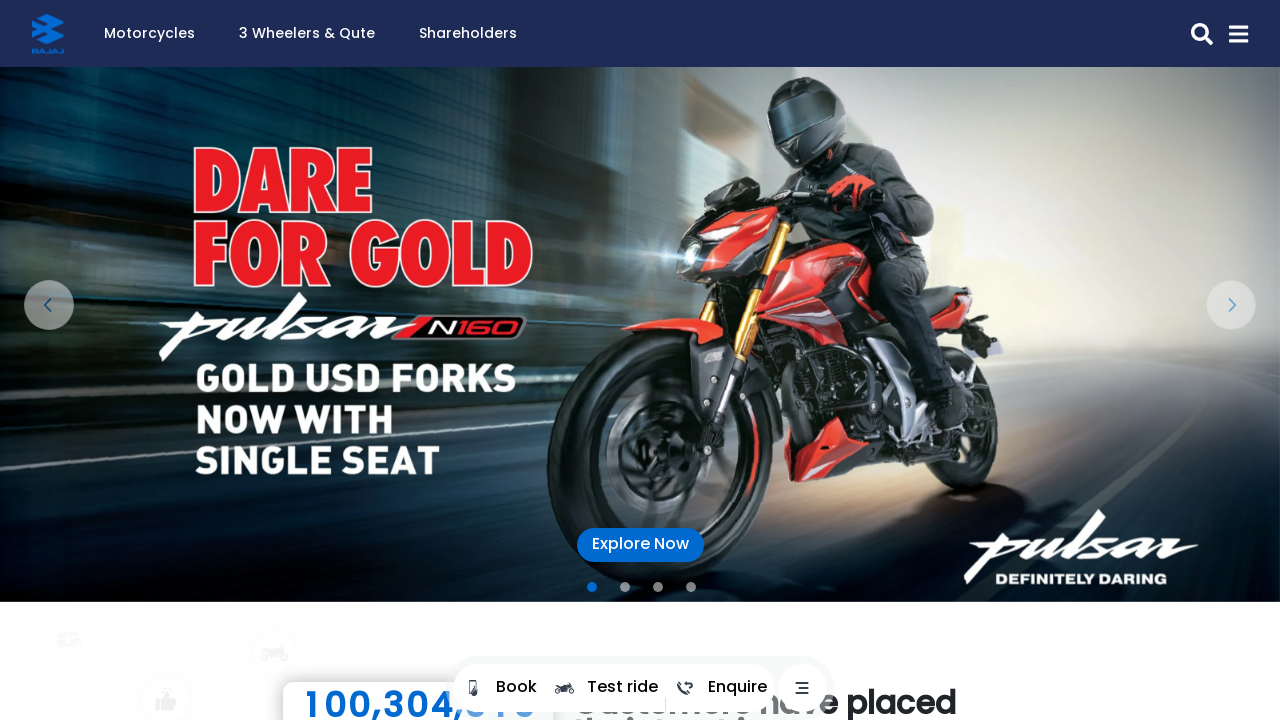

Set viewport size to 1920x1080 to maximize browser window
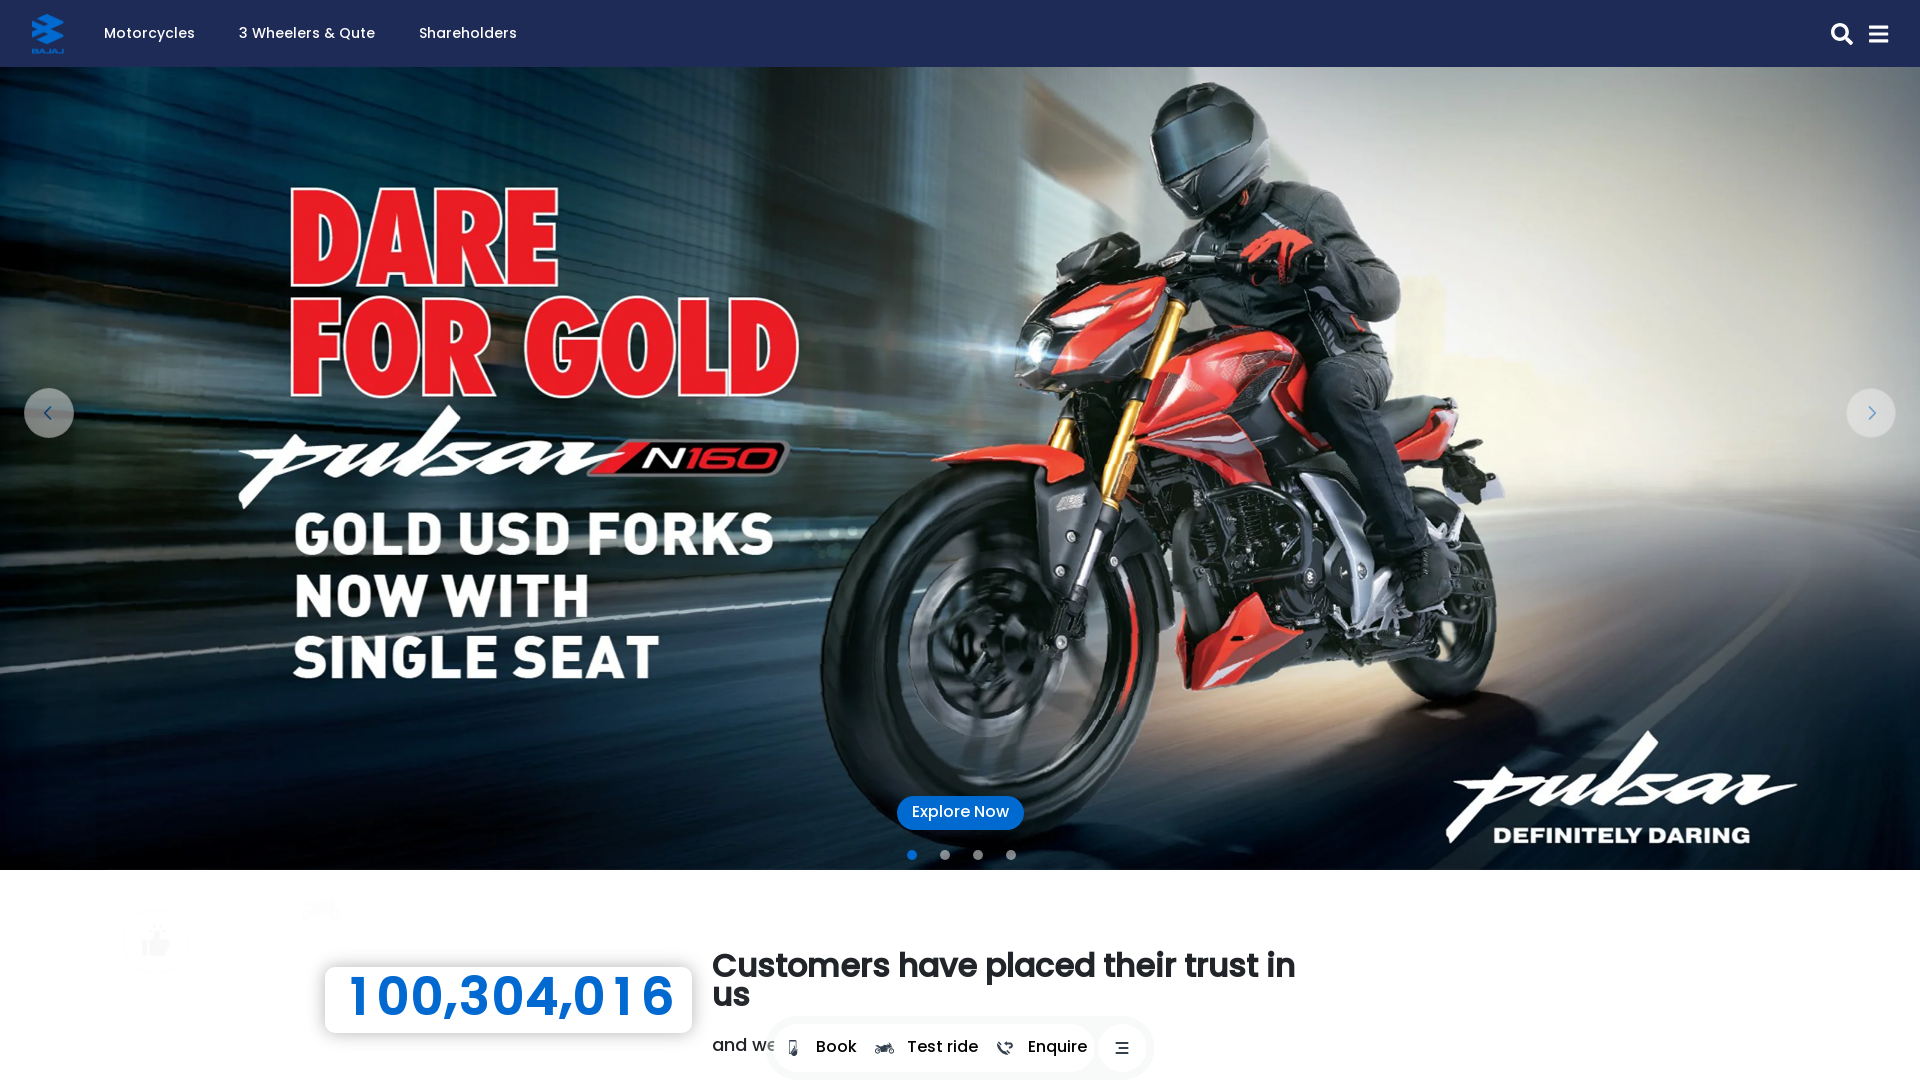

Bajaj Auto website loaded successfully and DOM content is ready
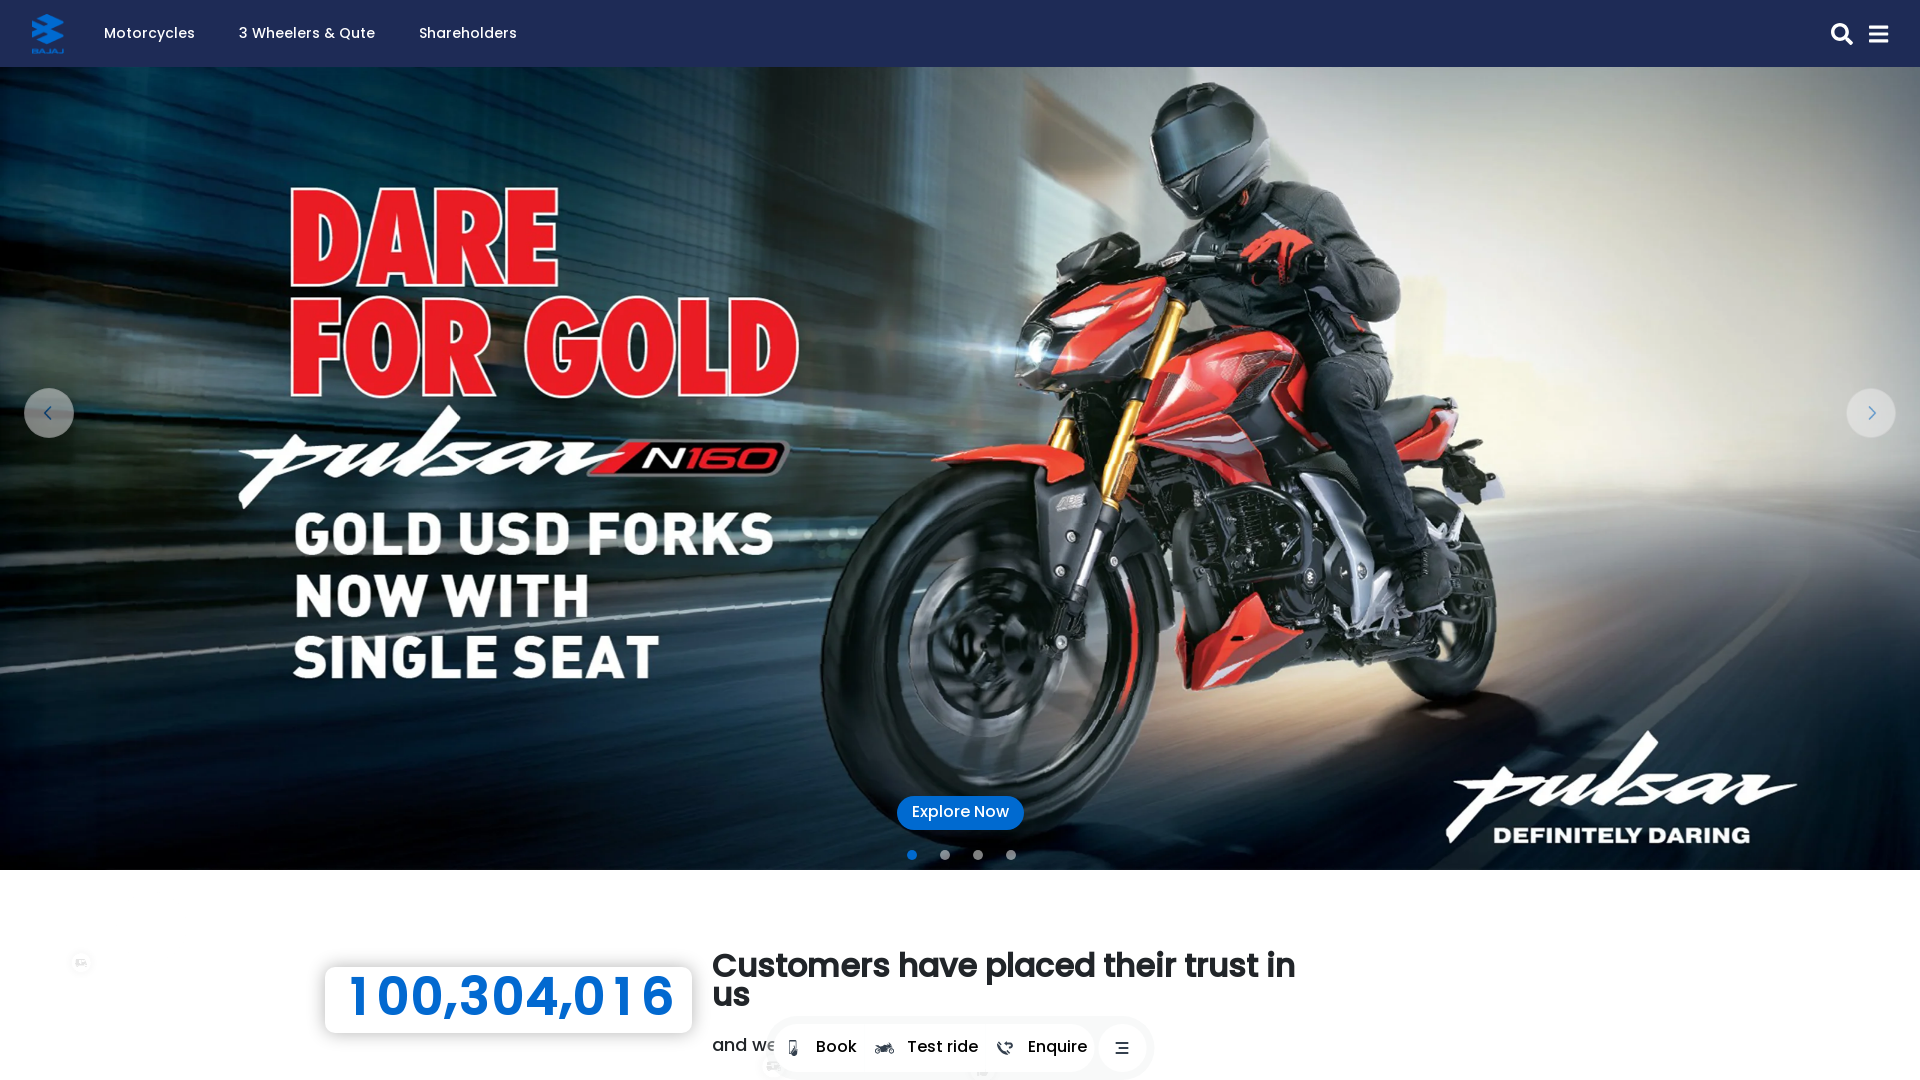

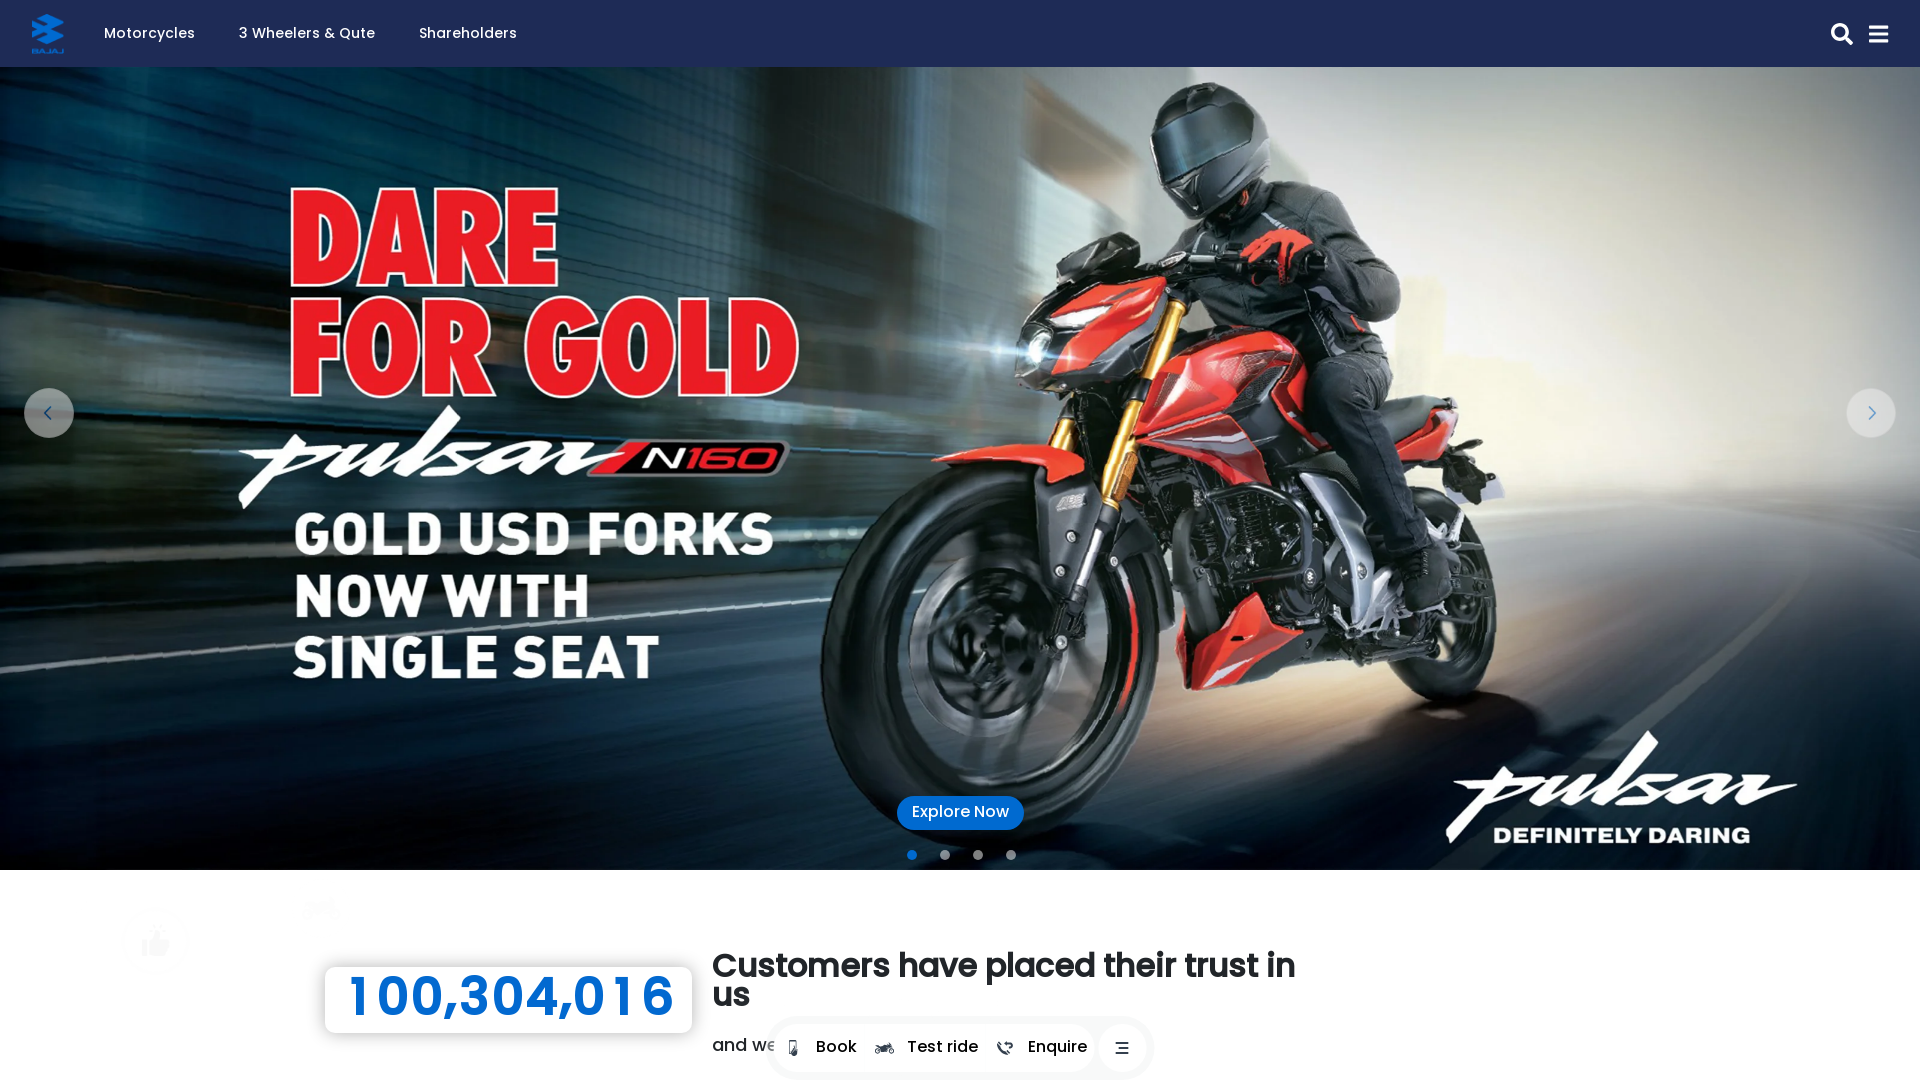